Tests that the Arqiva home page loads correctly by verifying the page title contains "Arqiva"

Starting URL: http://www.arqiva.com

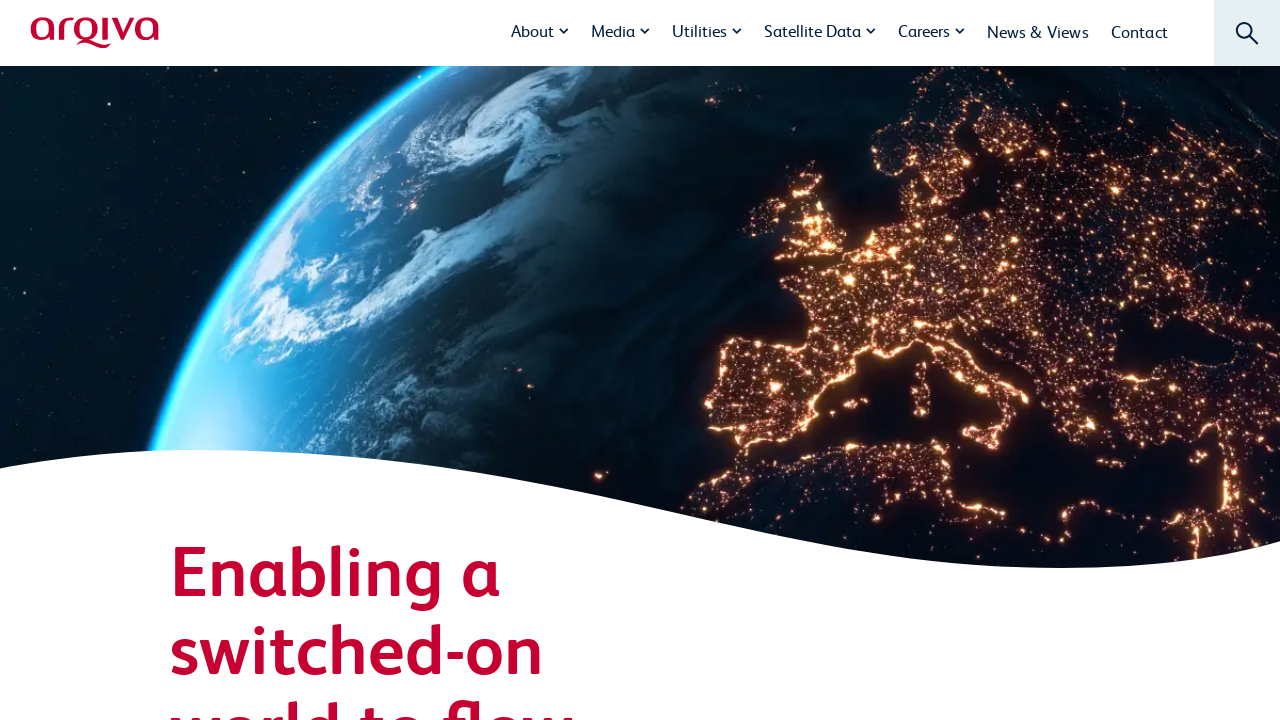

Navigated to Arqiva home page at http://www.arqiva.com
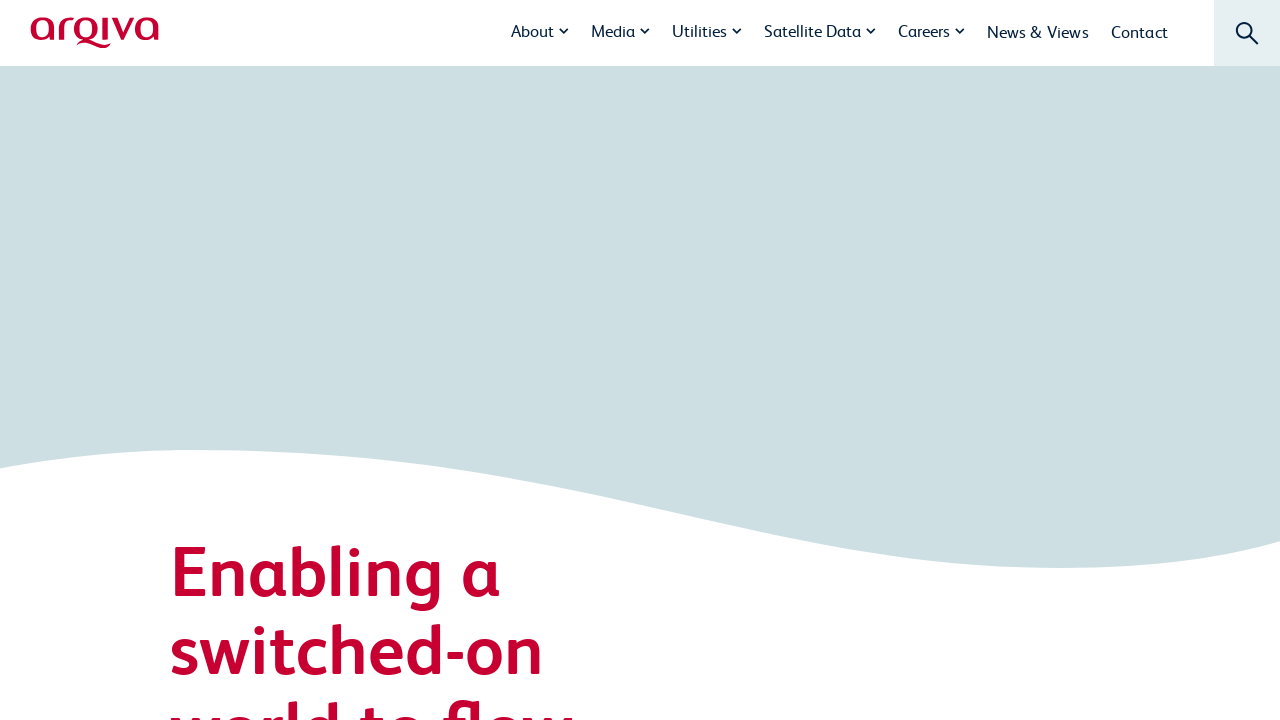

Verified page title contains 'Arqiva'
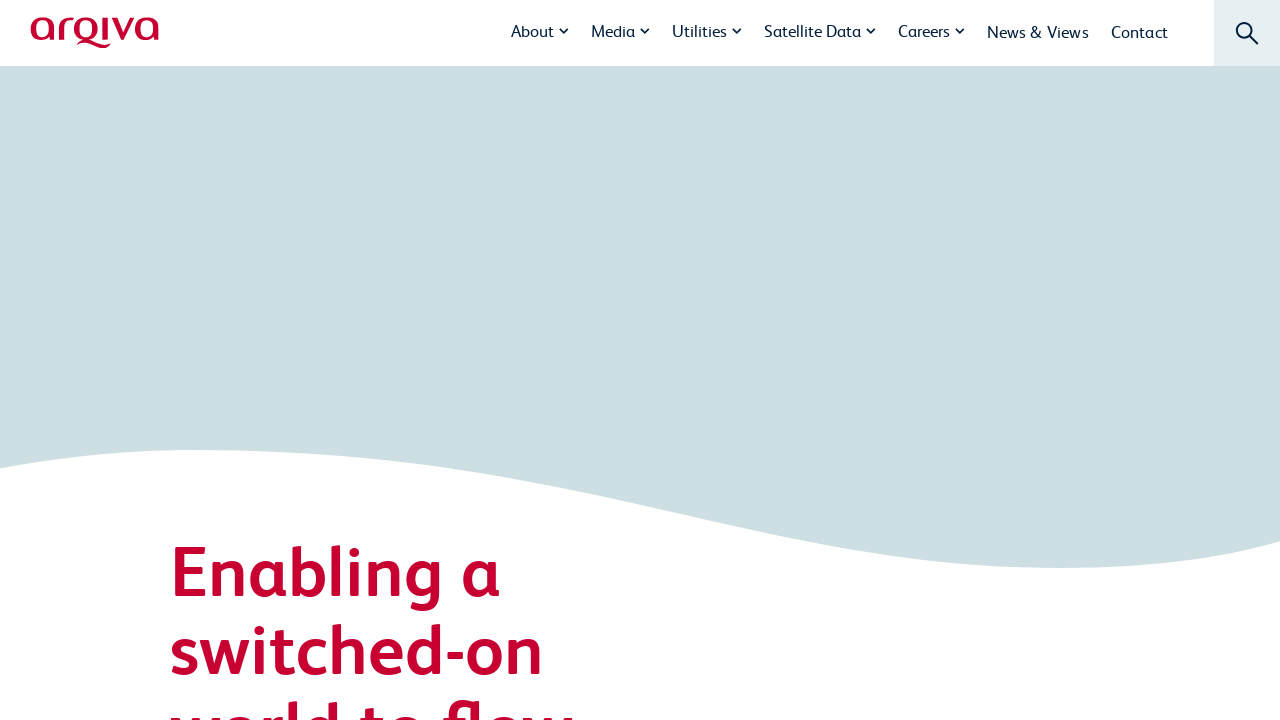

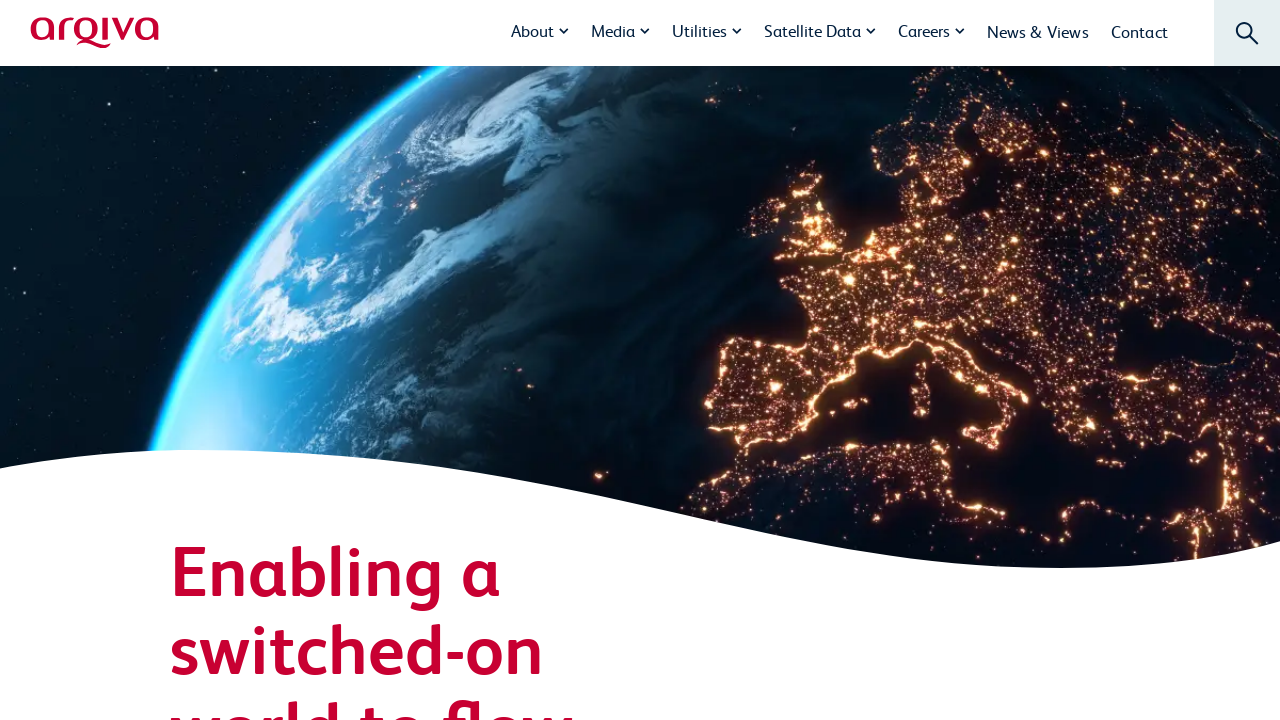